Clicks on the about link for the first author and verifies description is present

Starting URL: https://quotes.toscrape.com/

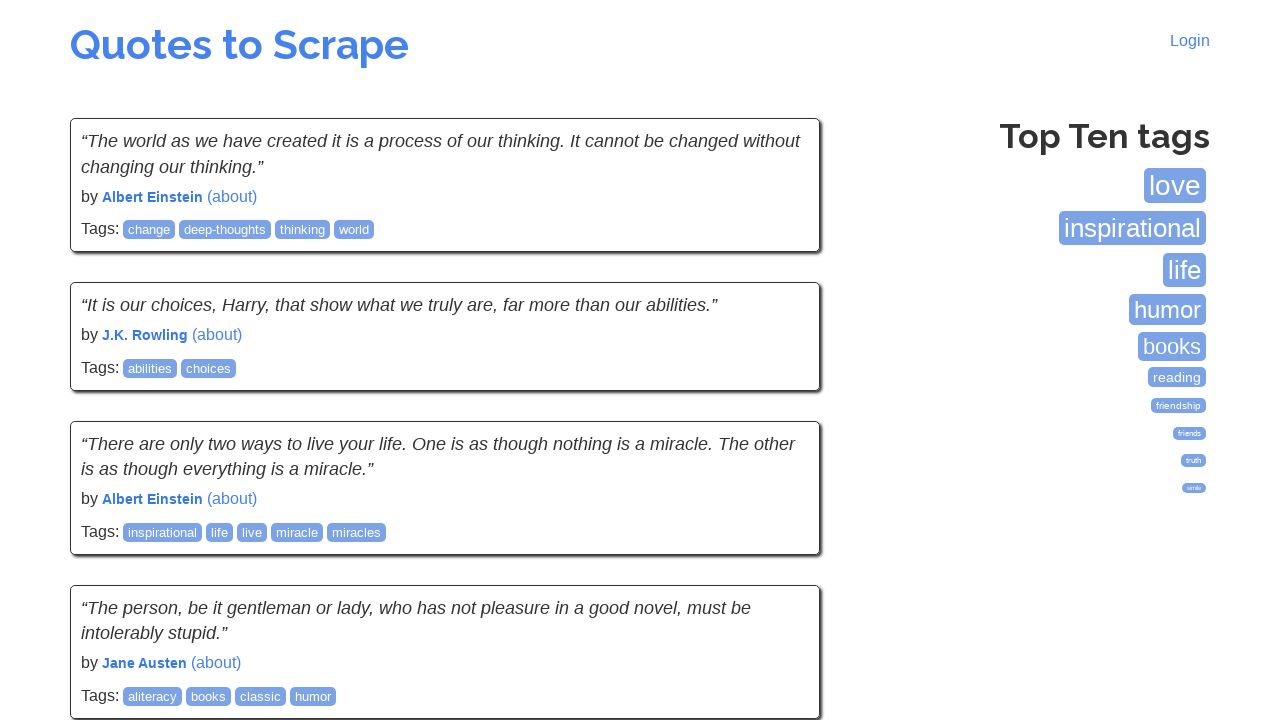

Clicked on the about link for the first author at (232, 196) on (//small[@class='author']/following-sibling::a)[1]
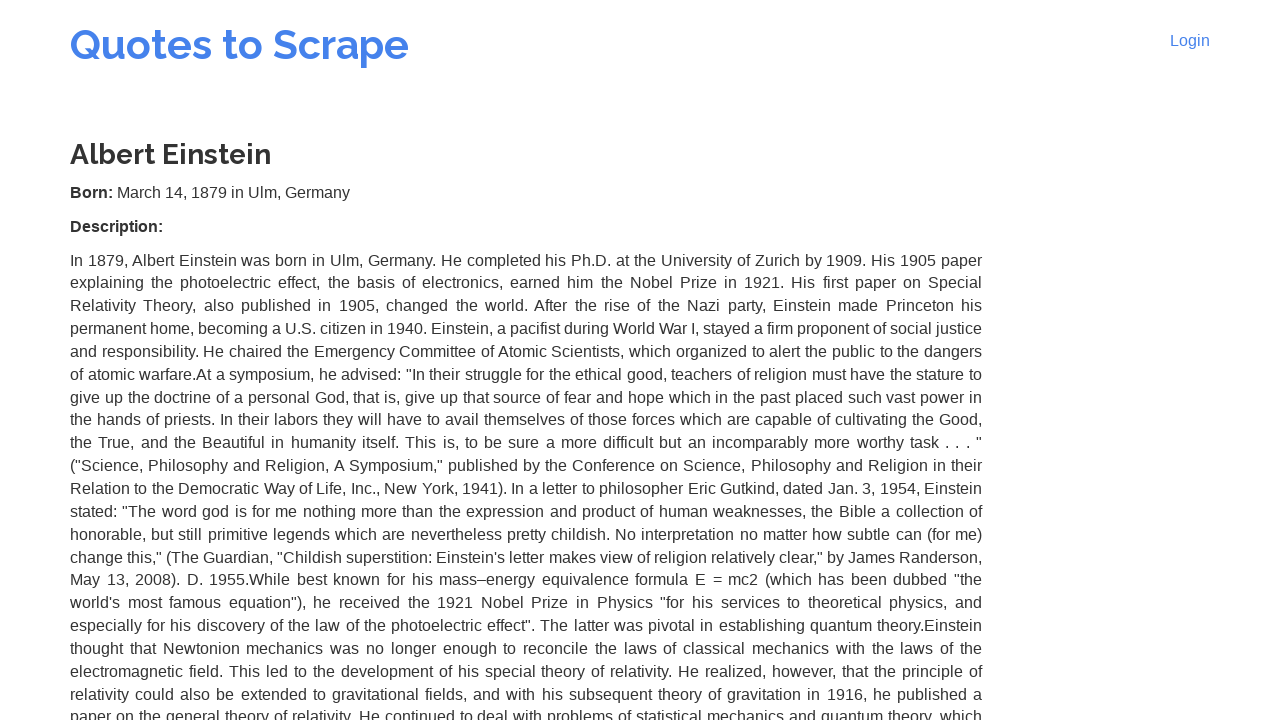

Retrieved author details text content
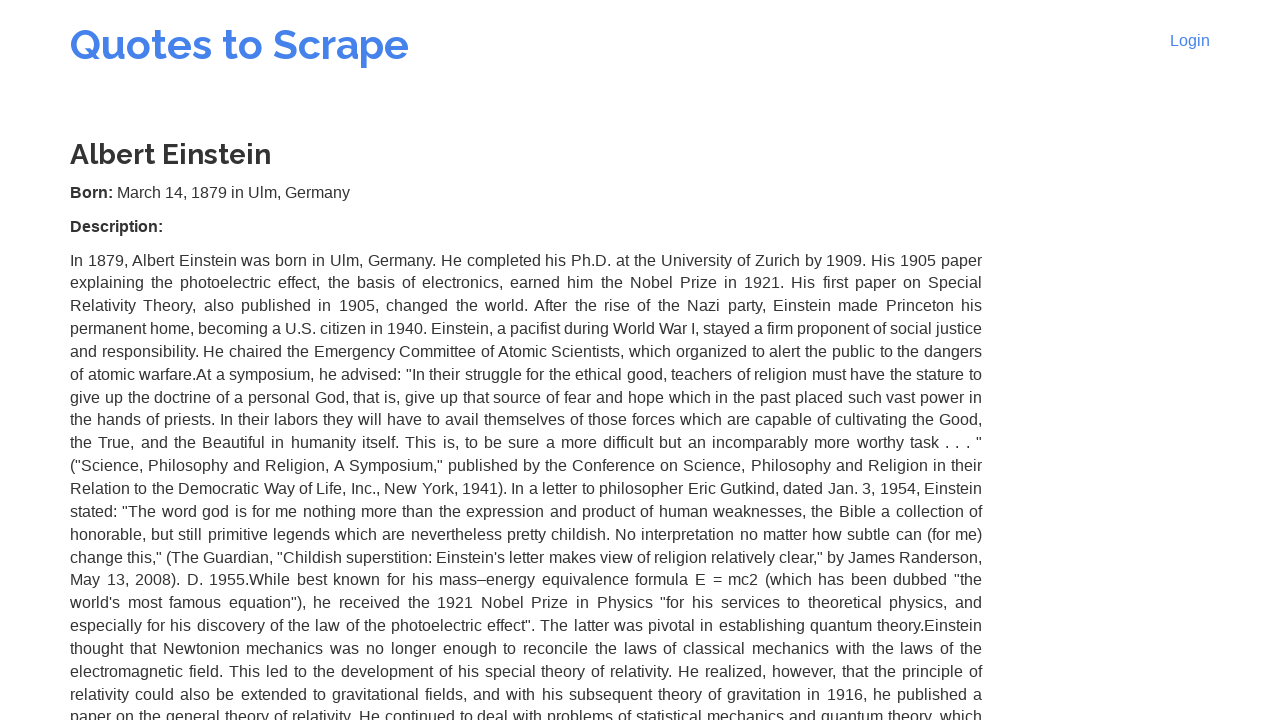

Verified that 'Description' is present in author details
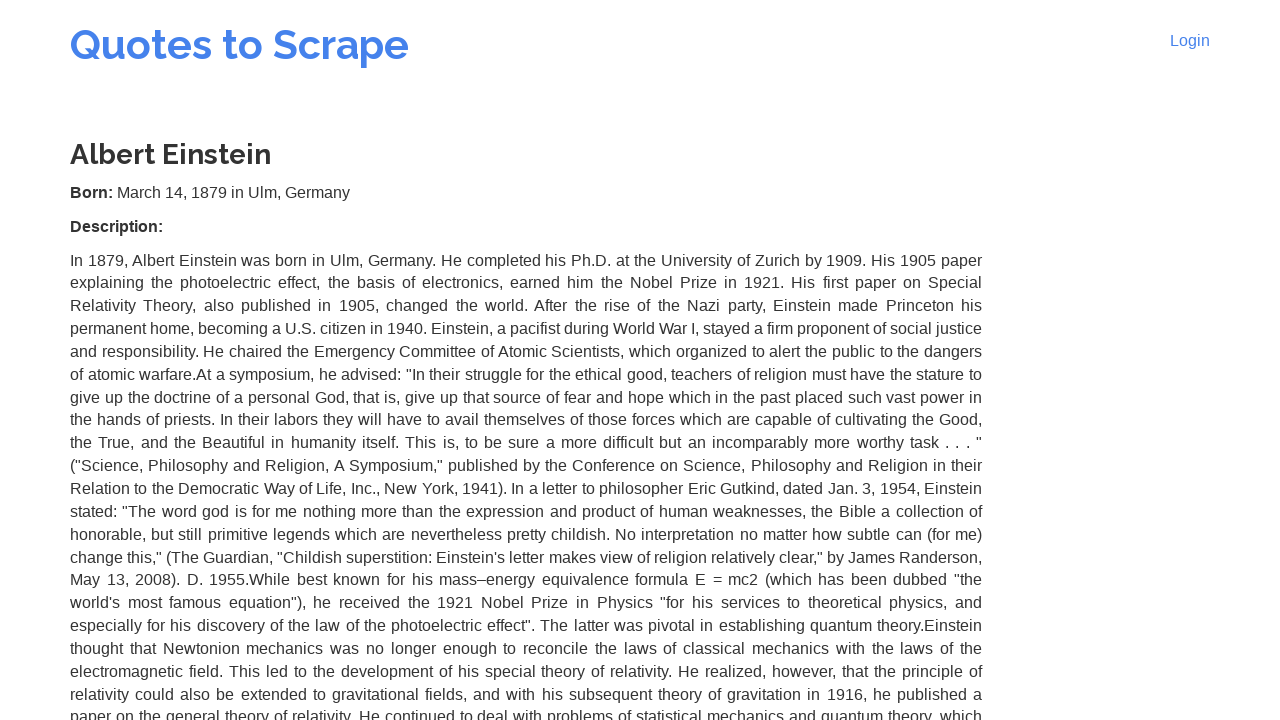

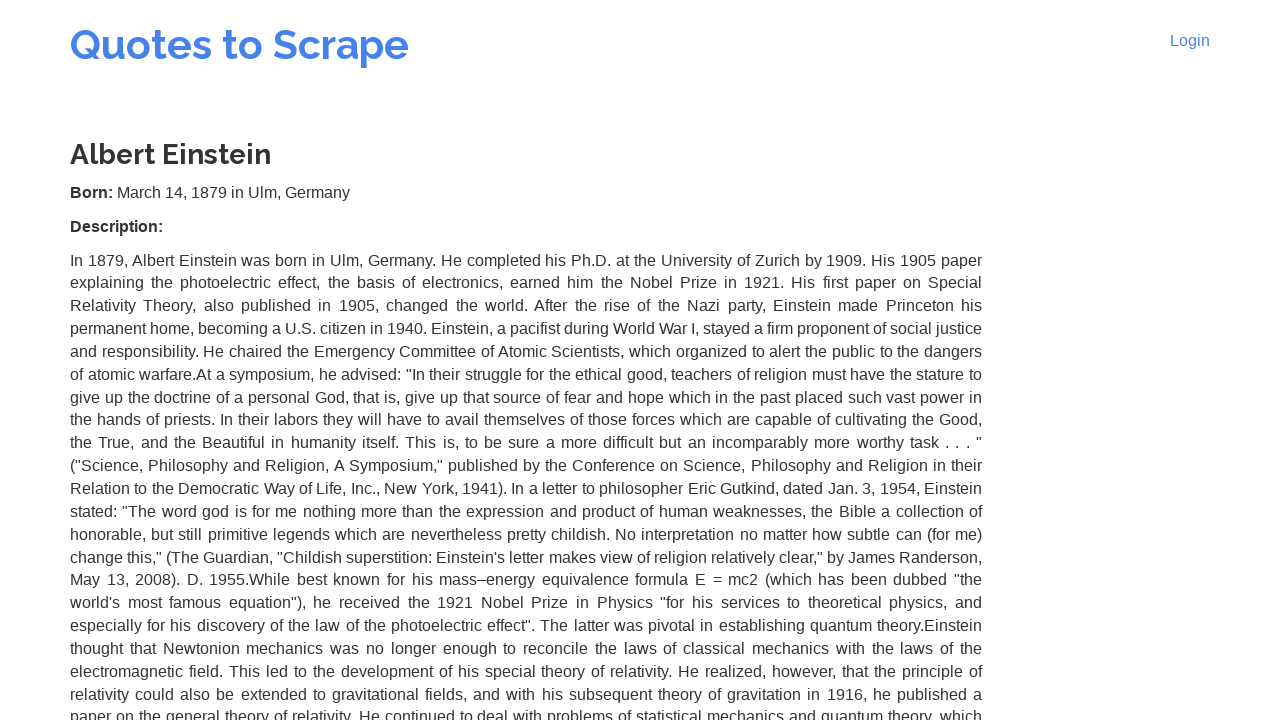